Tests bus ticket booking using keyboard/mouse actions - enters source (Hyderabad) and destination (Guntur), selects journey date from datepicker, searches for buses, and handles return date selection.

Starting URL: https://www.apsrtconline.in/

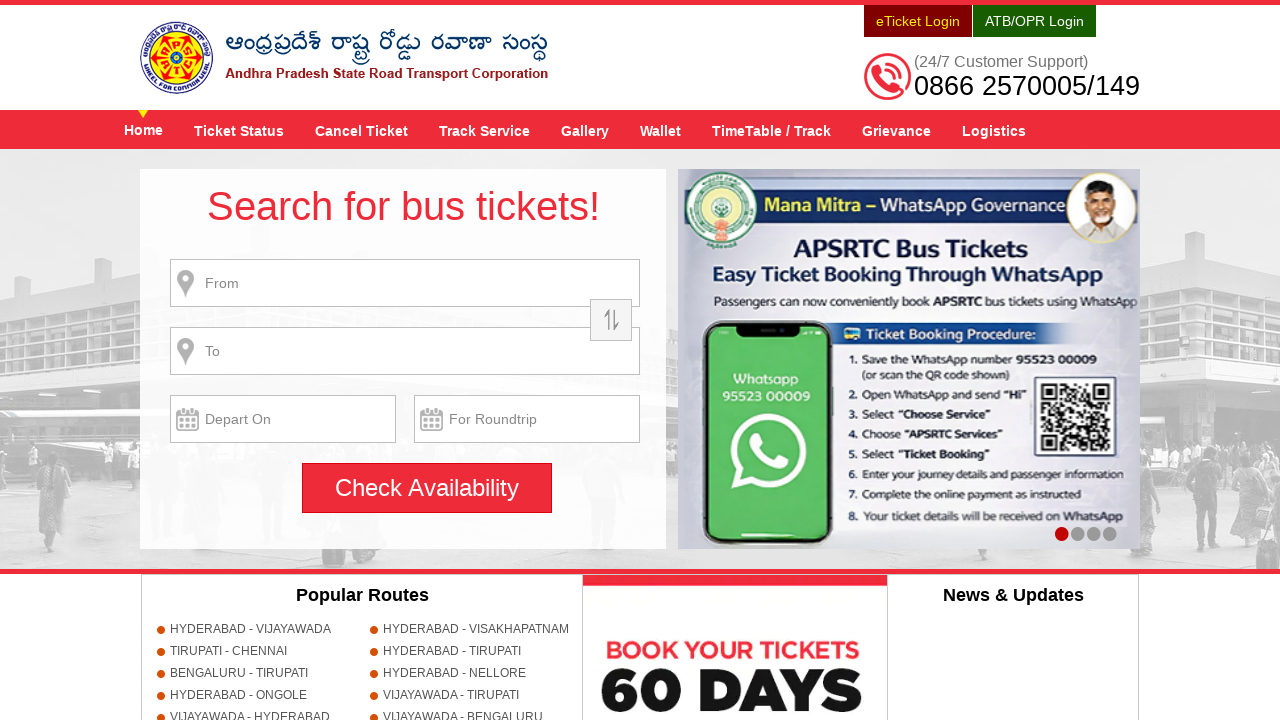

Clicked on source field at (405, 283) on input[name='source']
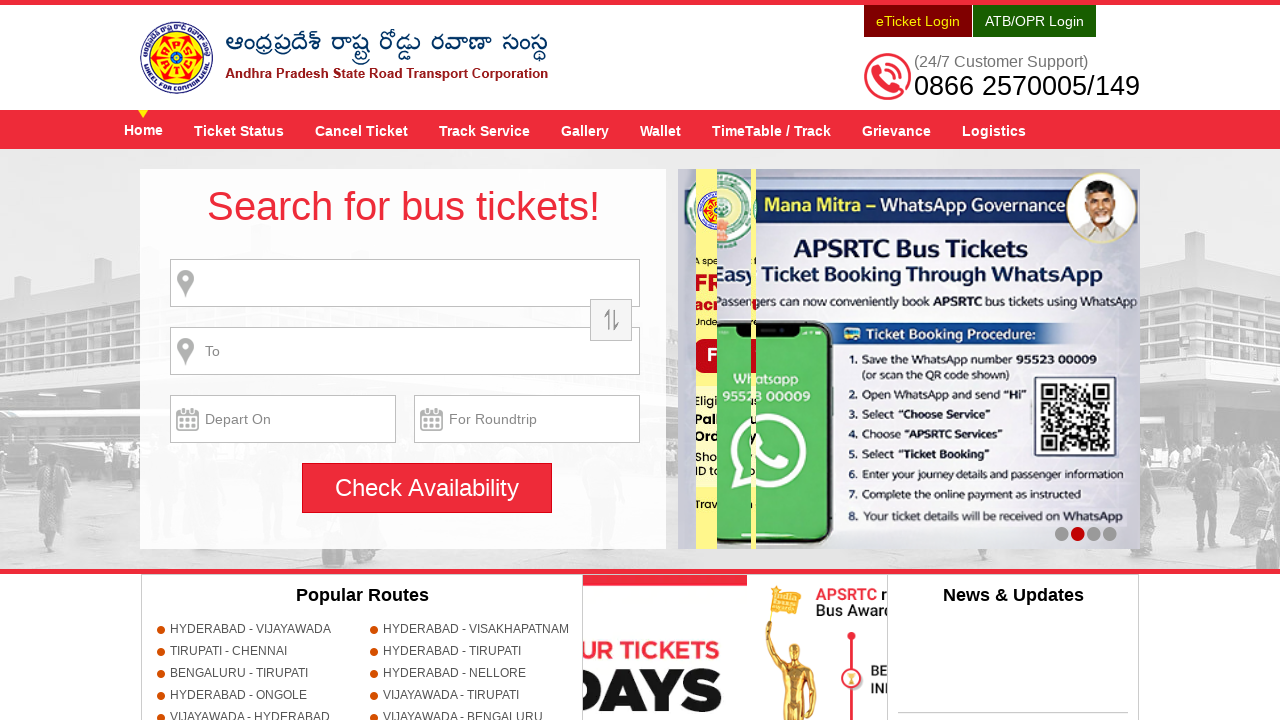

Filled source field with 'HYDERABAD' on input[name='source']
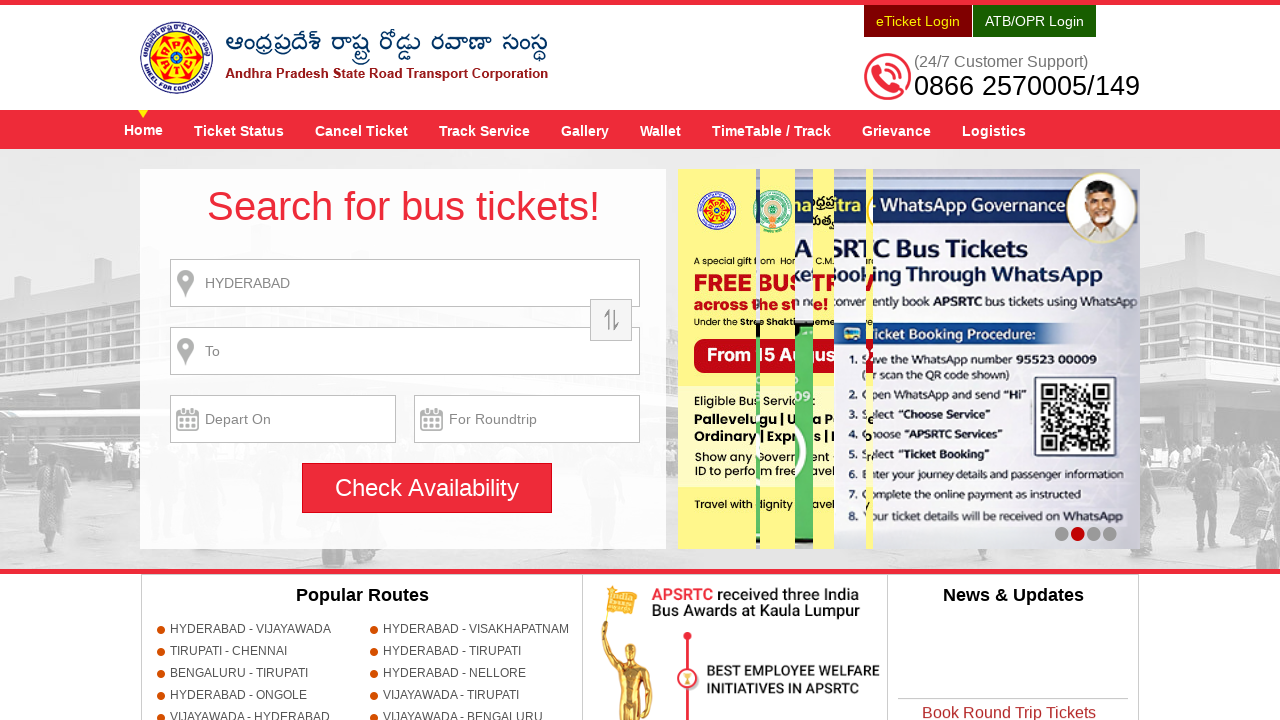

Waited 1000ms for source field to process
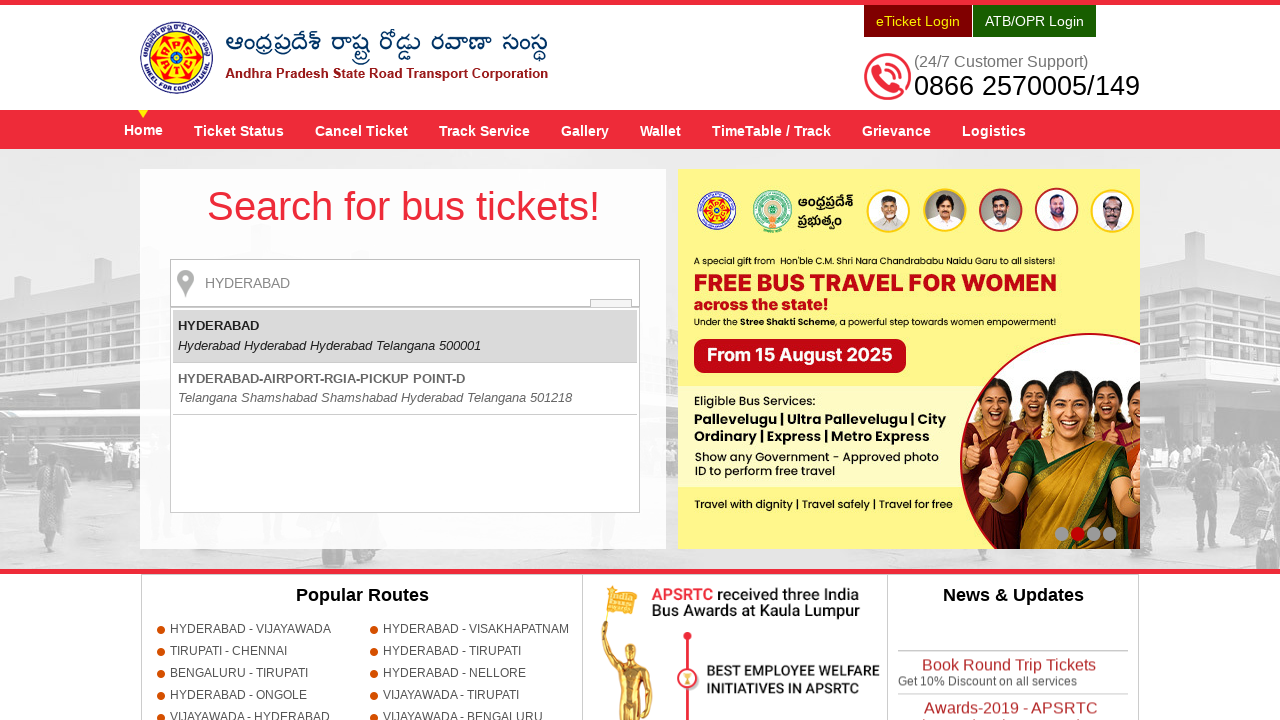

Pressed Enter to confirm source selection
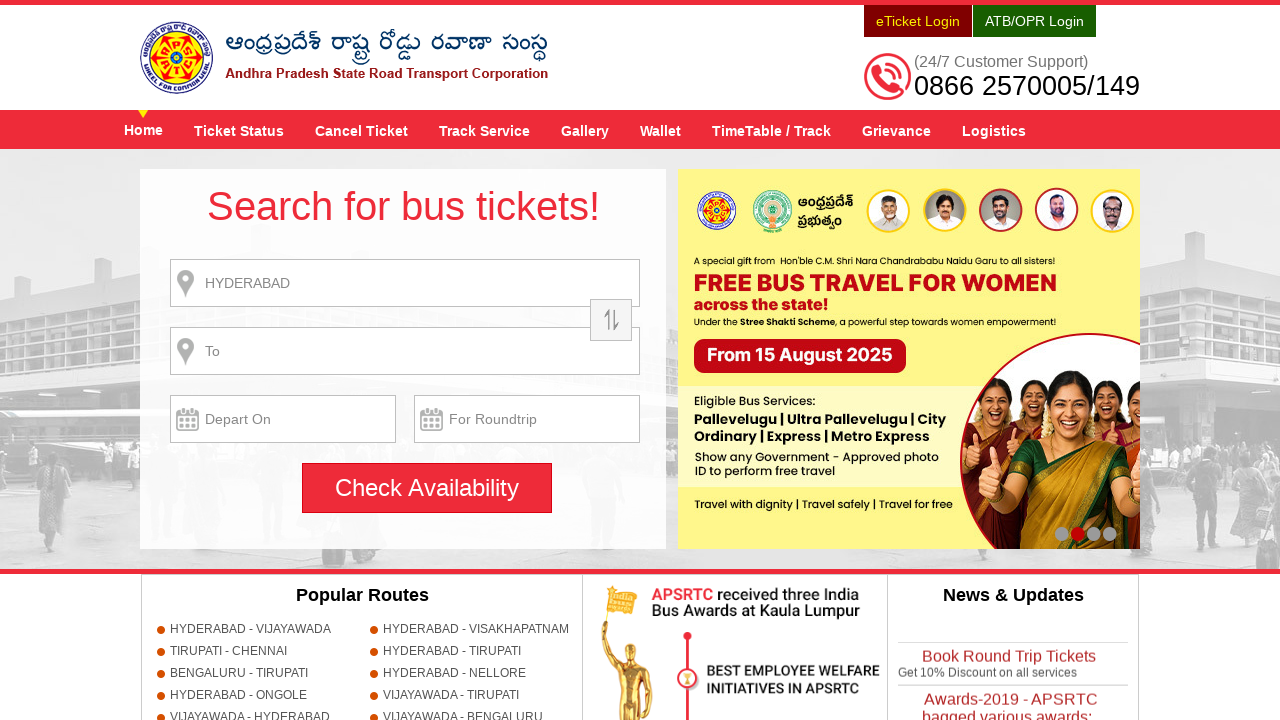

Clicked on destination field at (405, 351) on input[name='destination']
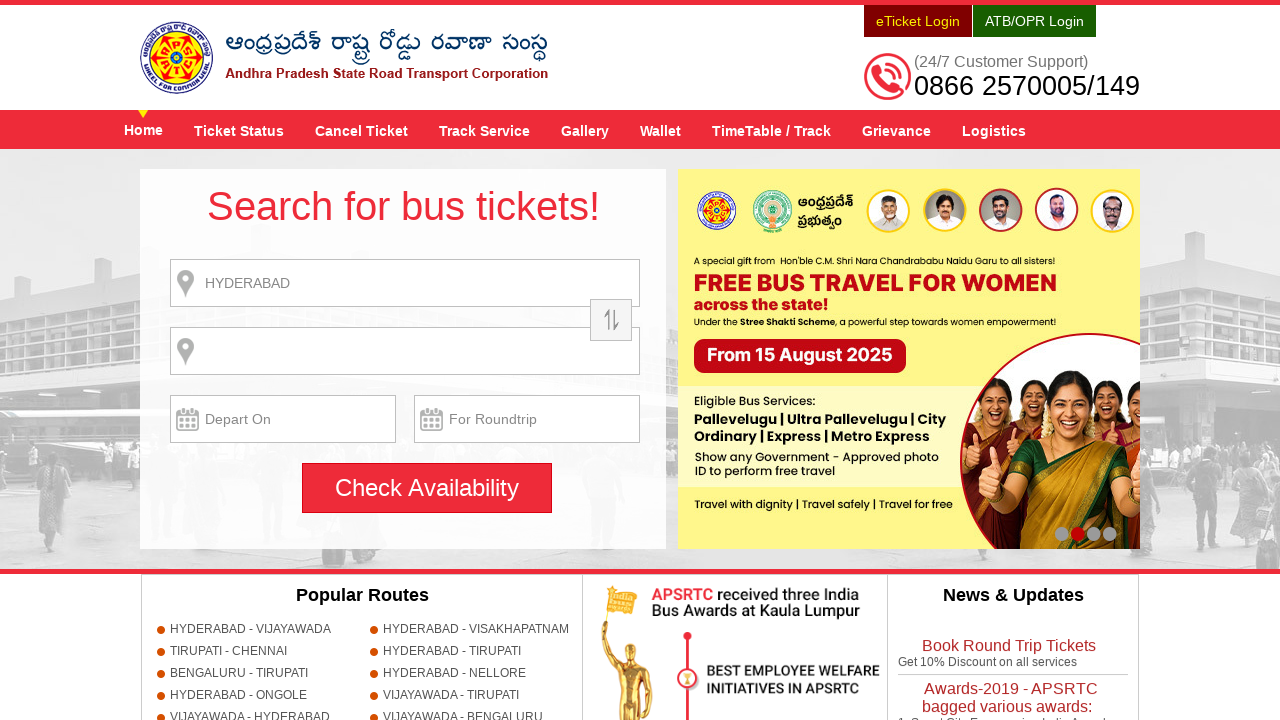

Filled destination field with 'GUNTUR' on input[name='destination']
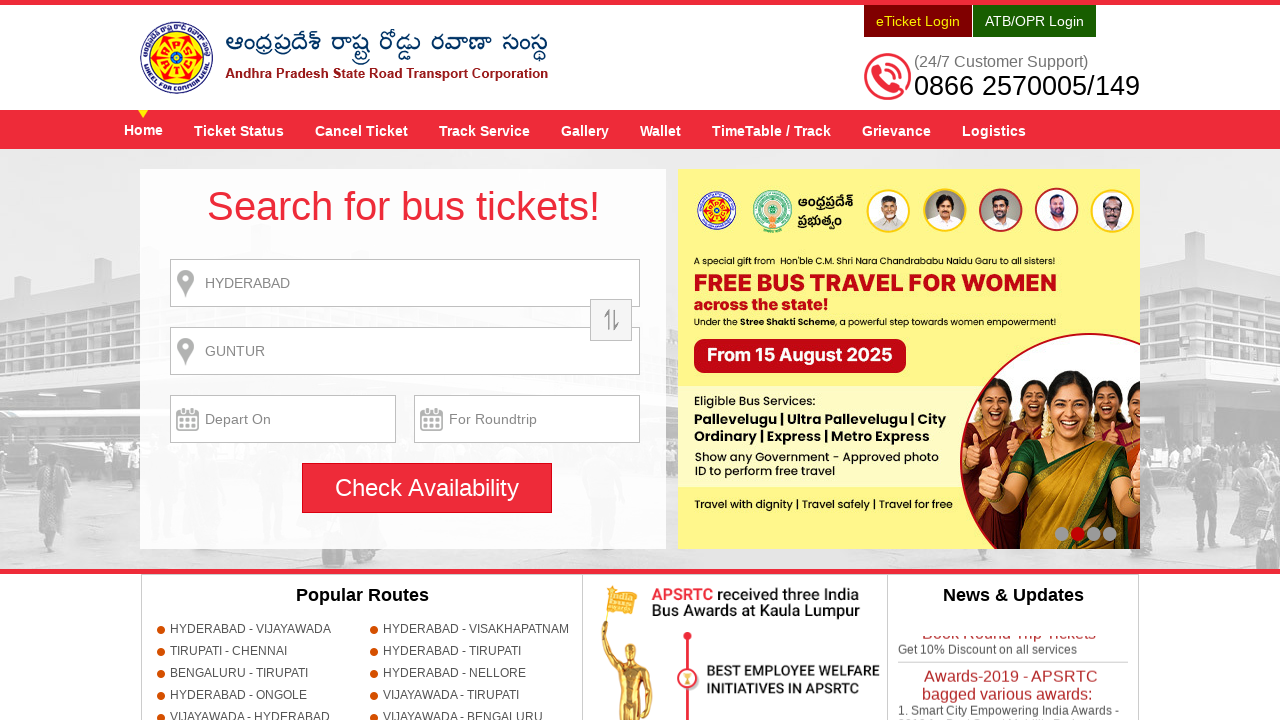

Waited 1000ms for destination field to process
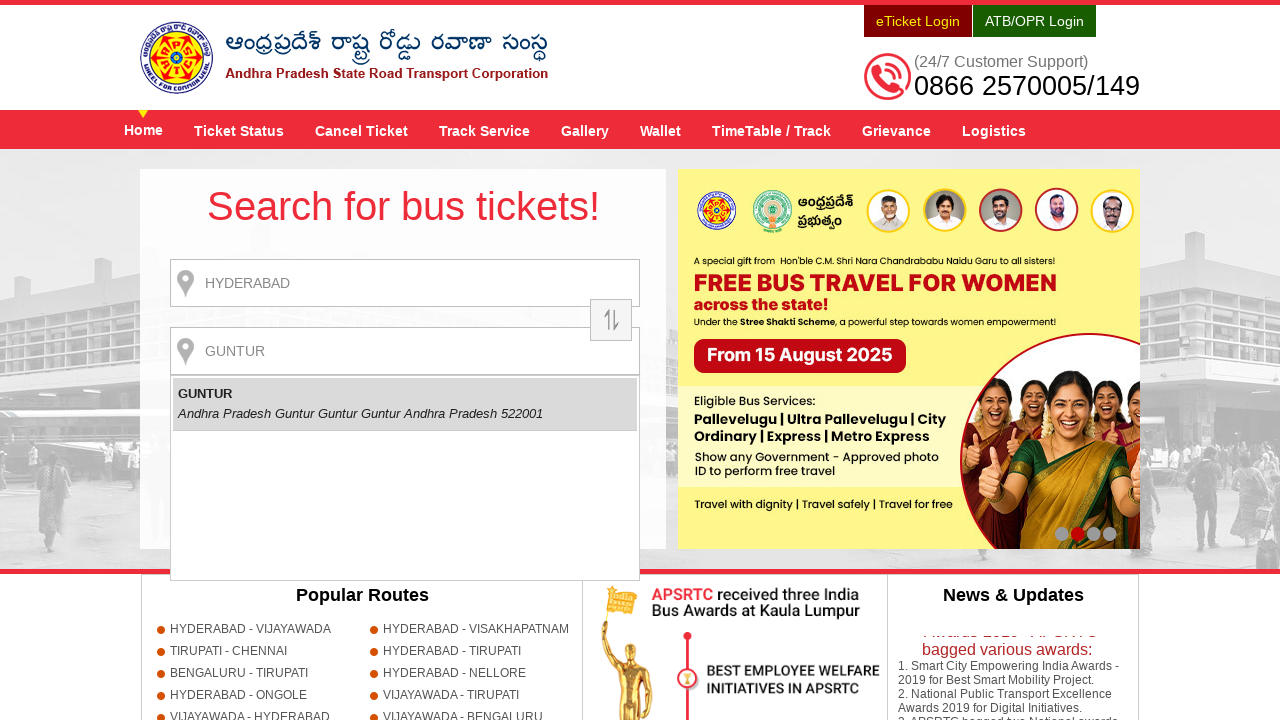

Pressed Enter to confirm destination selection
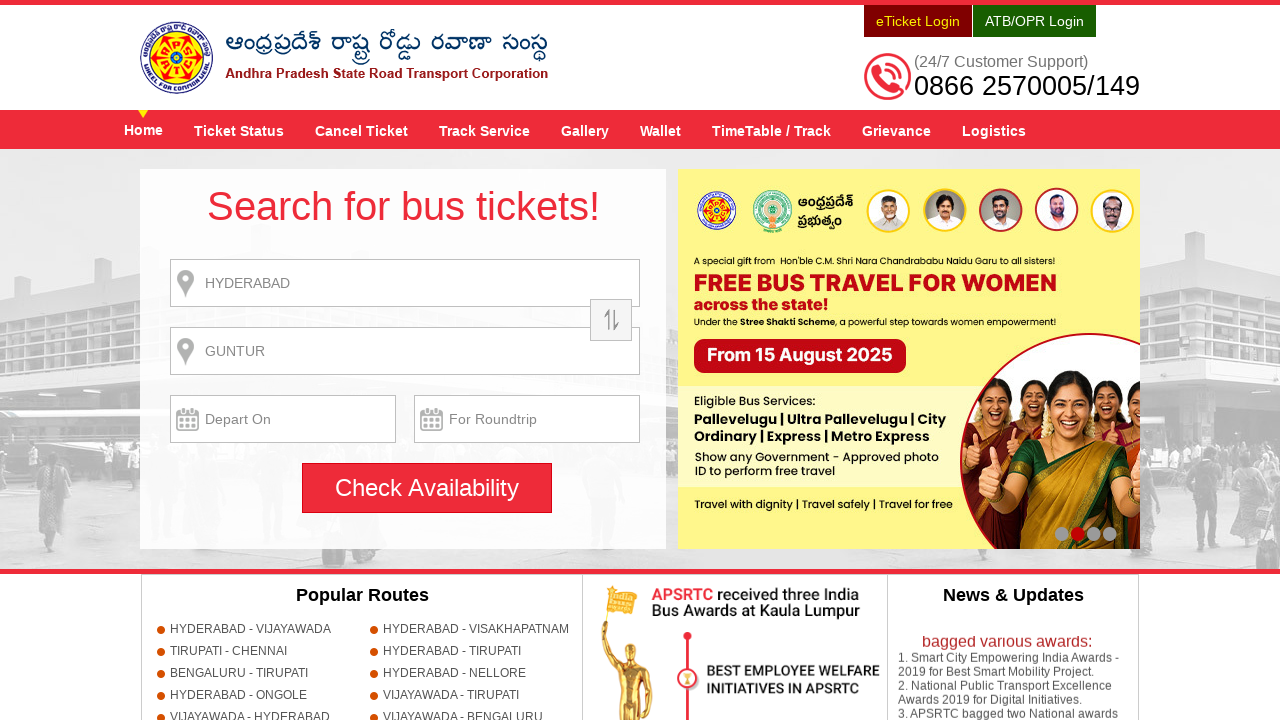

Clicked on journey date field to open datepicker at (283, 419) on input#txtJourneyDate
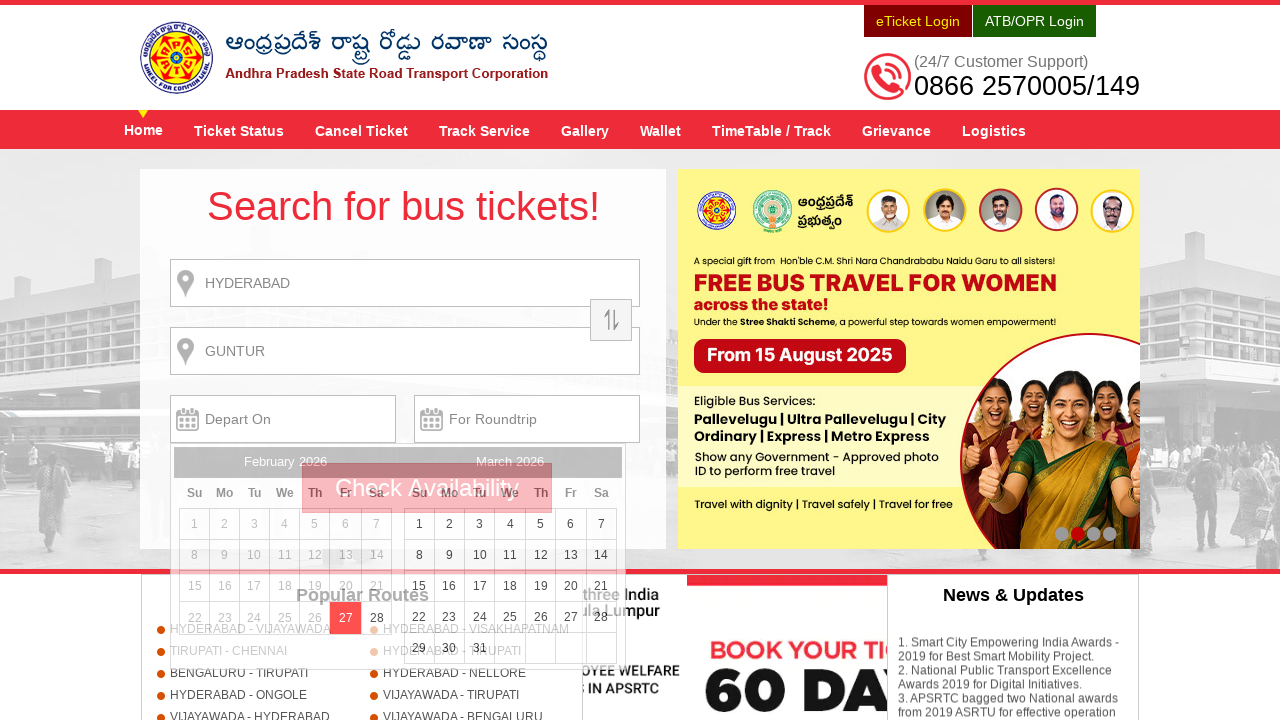

Selected date 28 from the first month in datepicker at (377, 618) on div.ui-datepicker-group-first table tbody tr a:text('28')
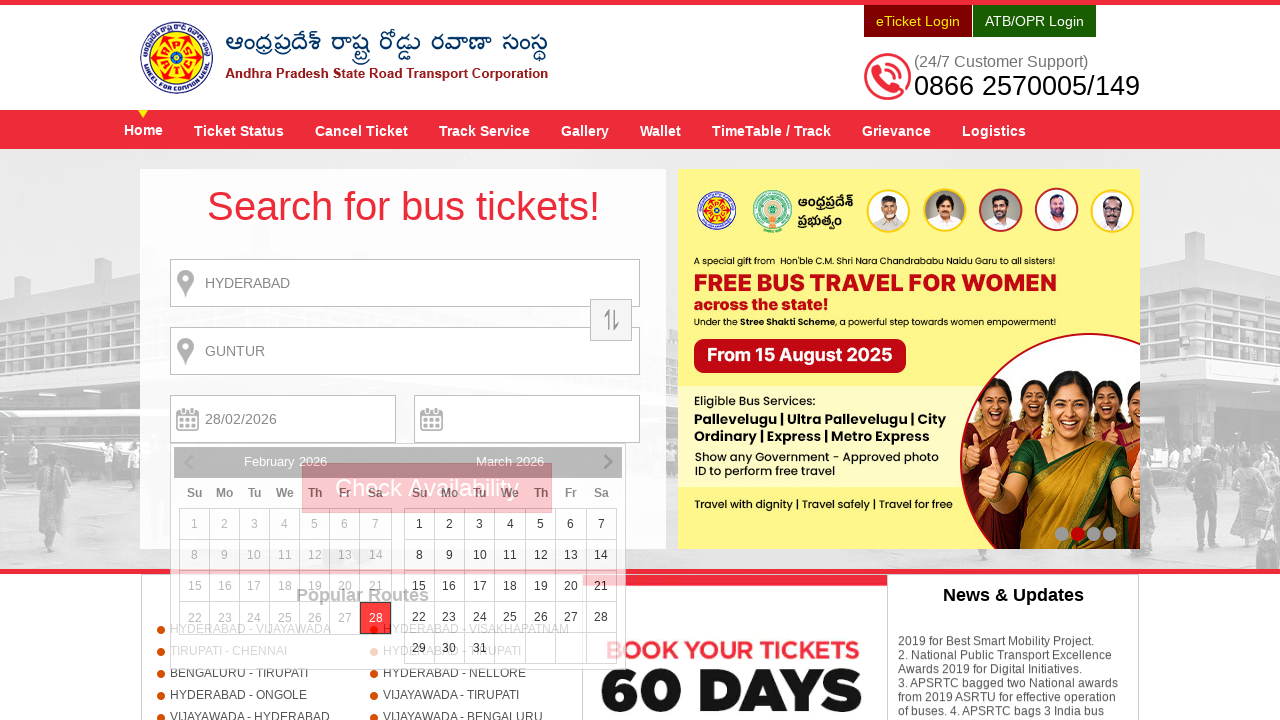

Clicked search button to search for buses at (427, 488) on input[name='searchBtn']
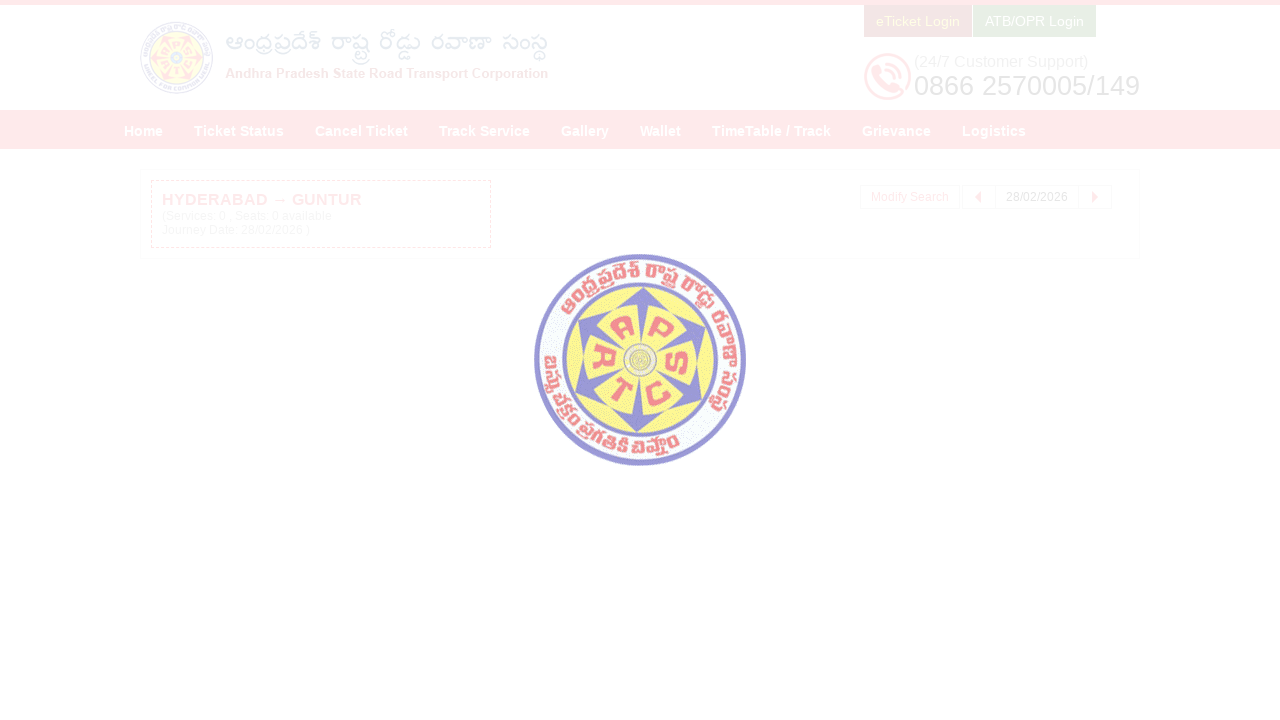

Waited 4000ms for search results and return discount modal to load
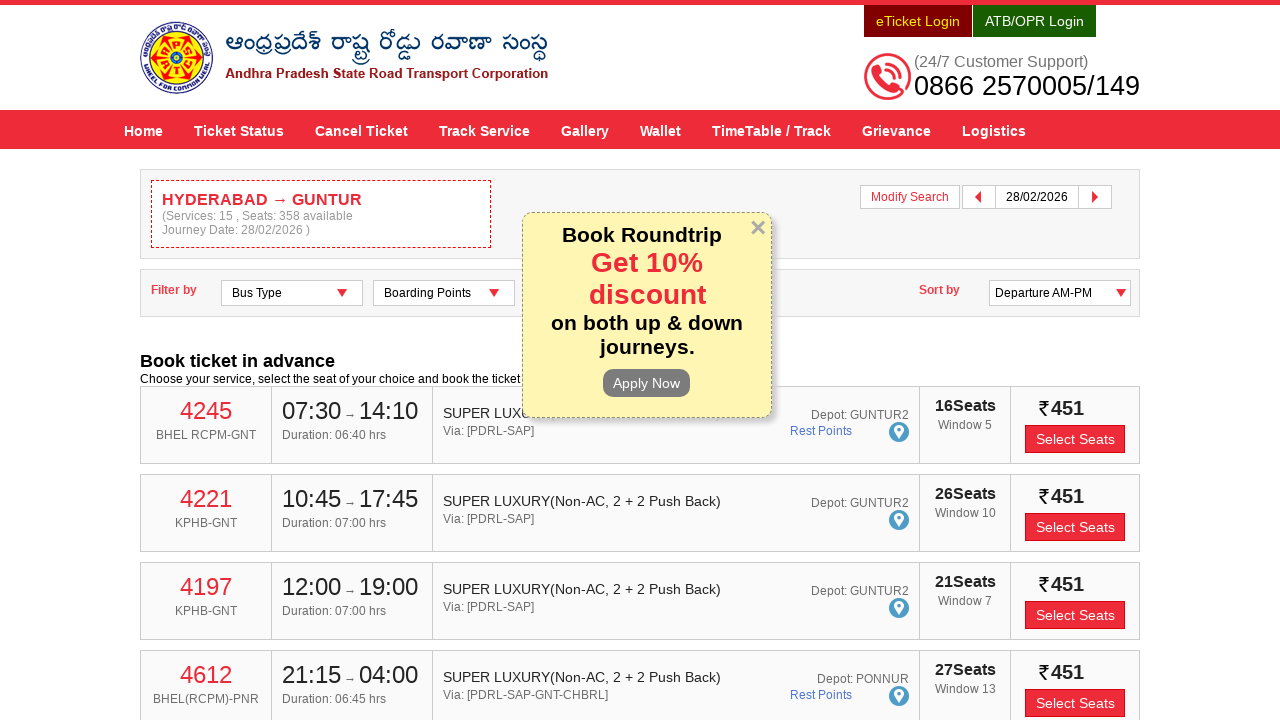

Clicked search button in return discount modal at (646, 383) on div#returnDiscountModal input[name='searchBtn']
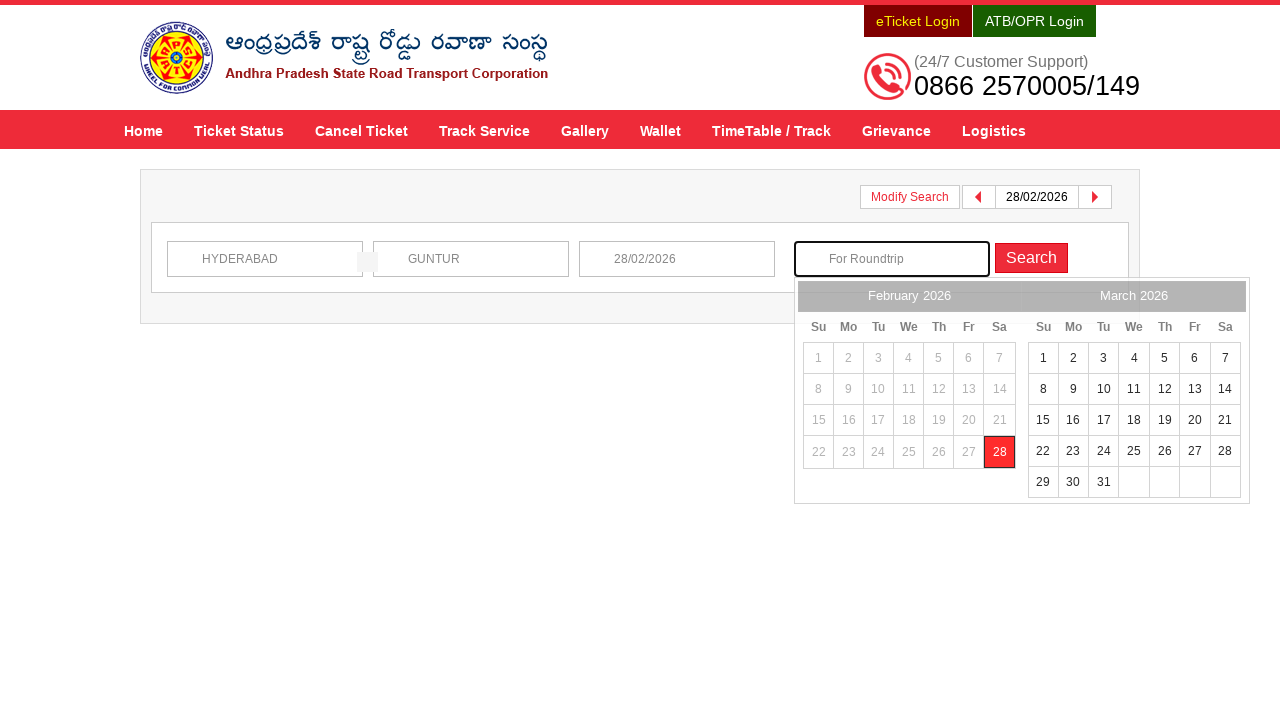

Selected return date 28 from the datepicker at (1000, 452) on div.ui-datepicker-group-first table tbody tr a:text('28')
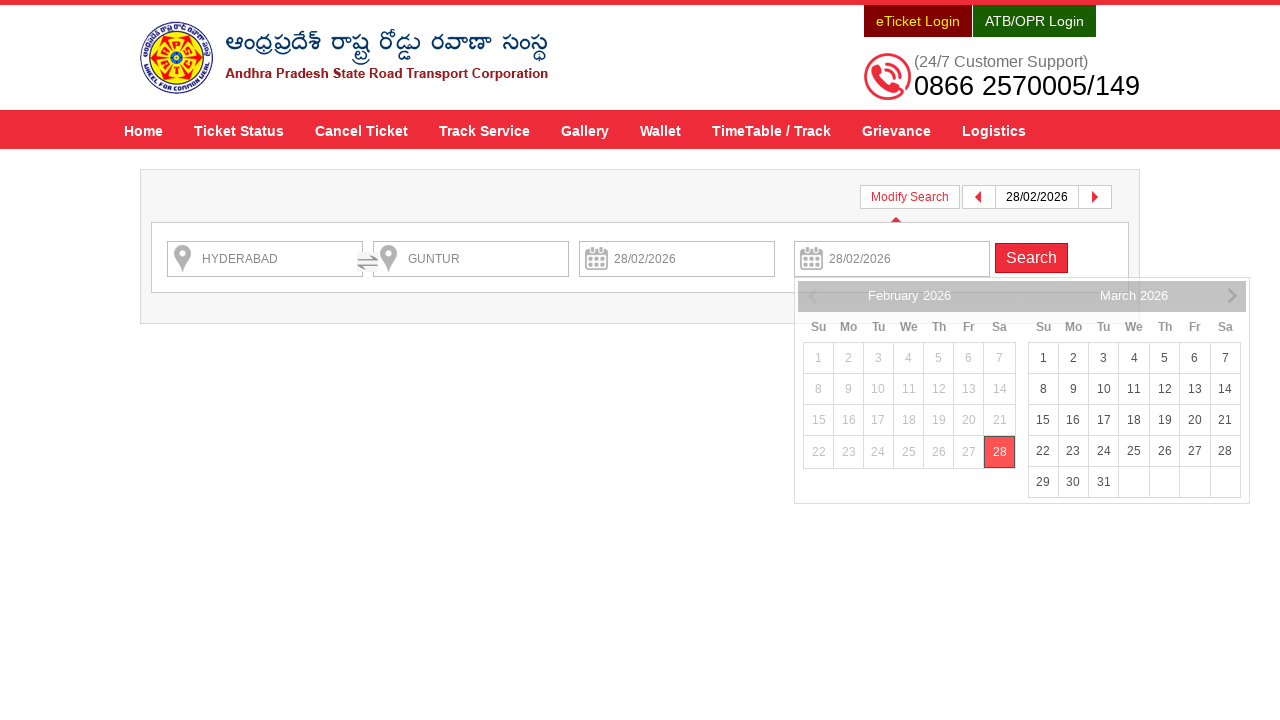

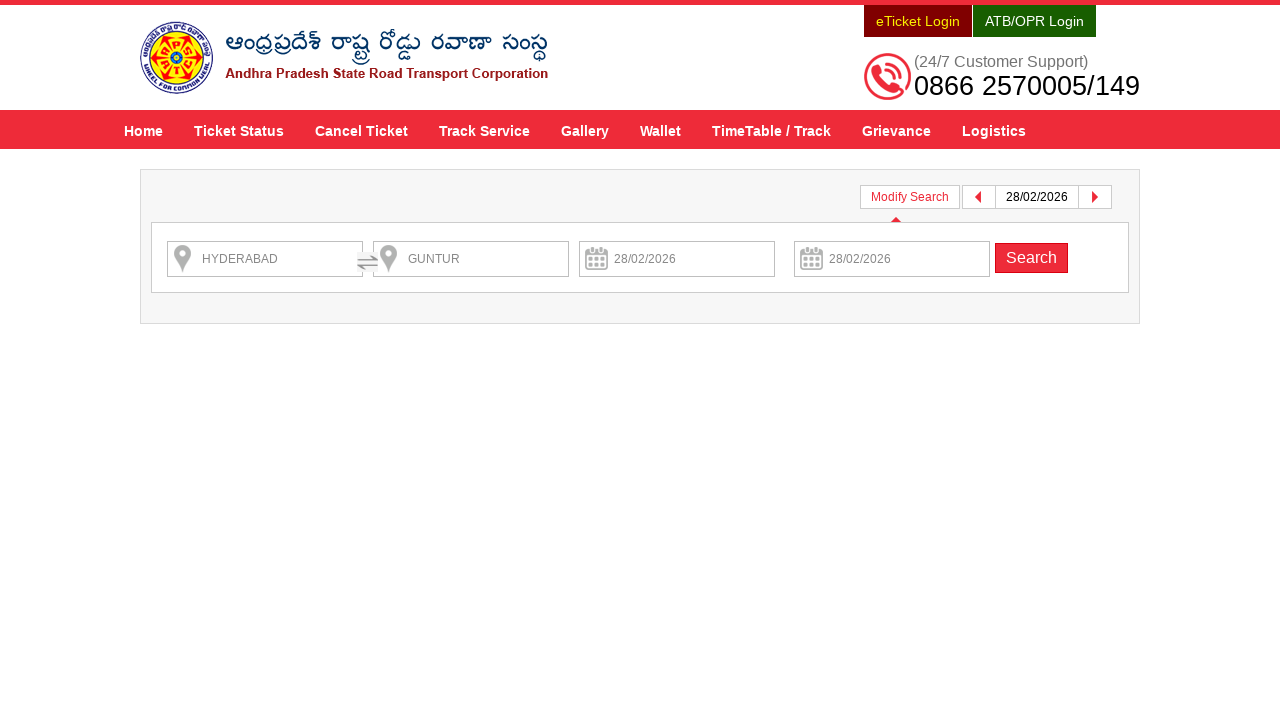